Simple navigation test that loads the Tech With Tim website homepage and verifies it loads successfully

Starting URL: https://techwithtim.net

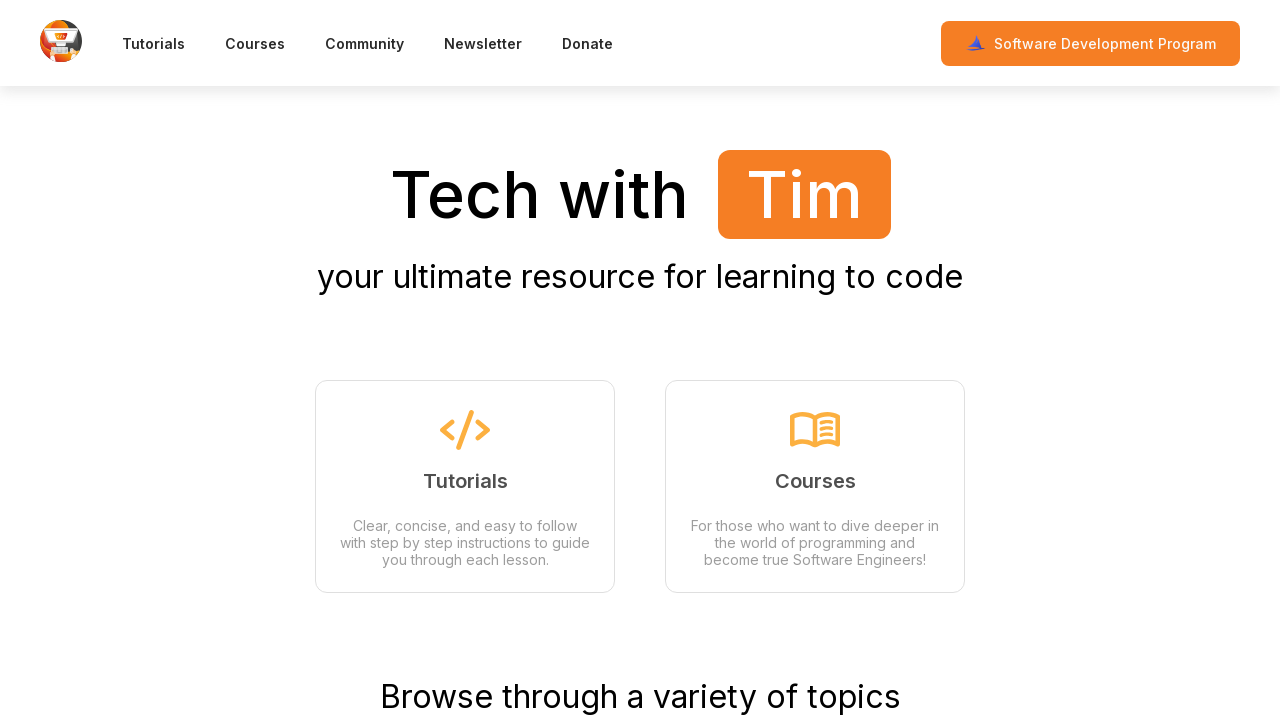

Waited for Tech With Tim homepage to load (DOM content loaded)
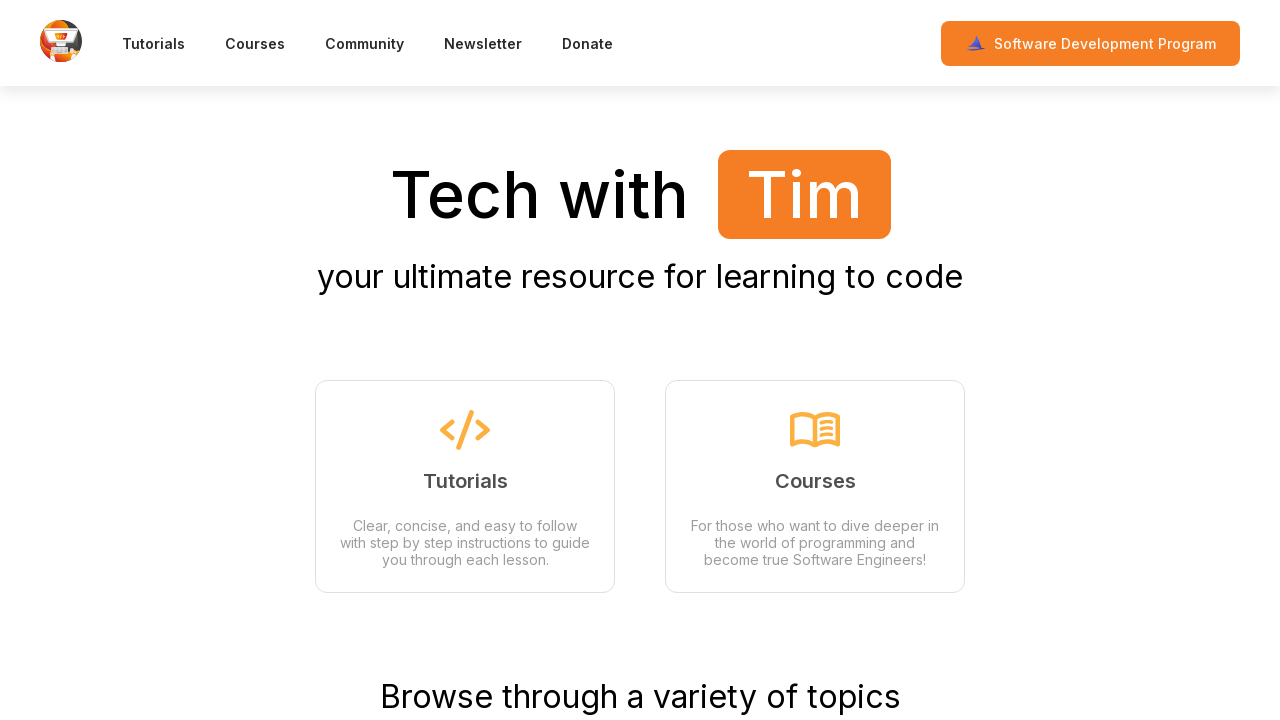

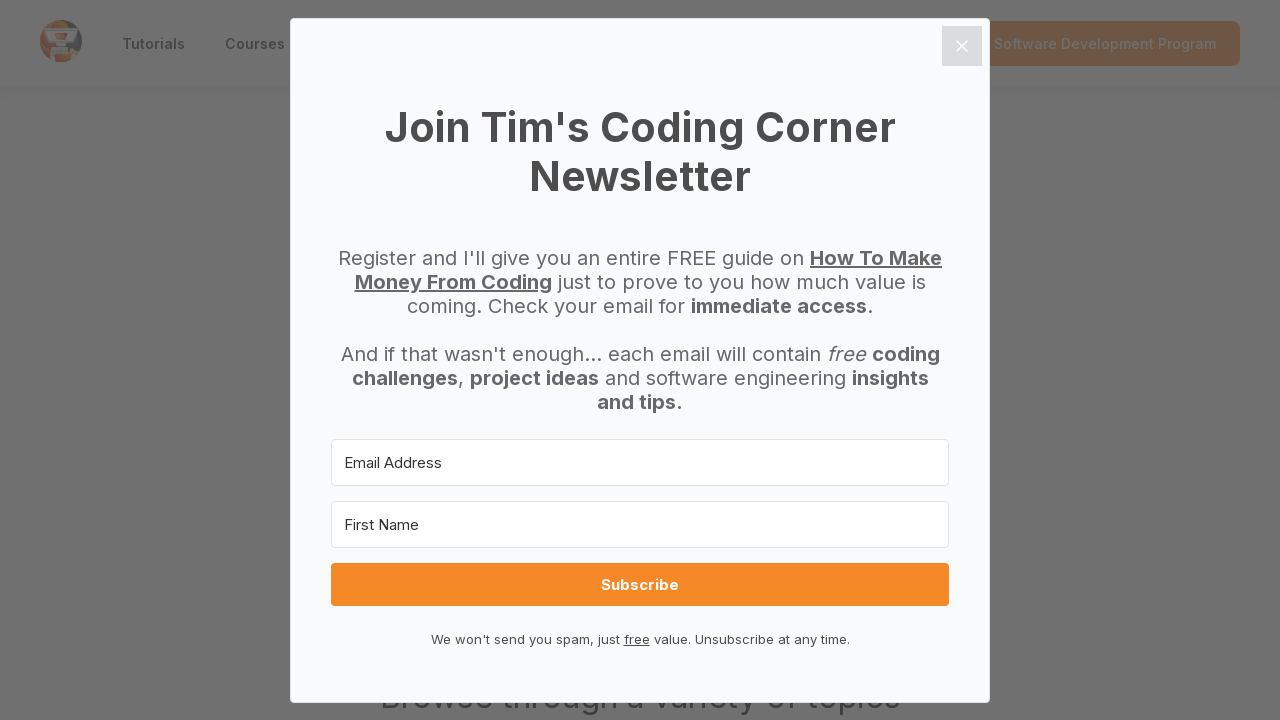